Tests hover functionality to trigger a popover display

Starting URL: https://ng-bootstrap.github.io/#/components/popover/examples

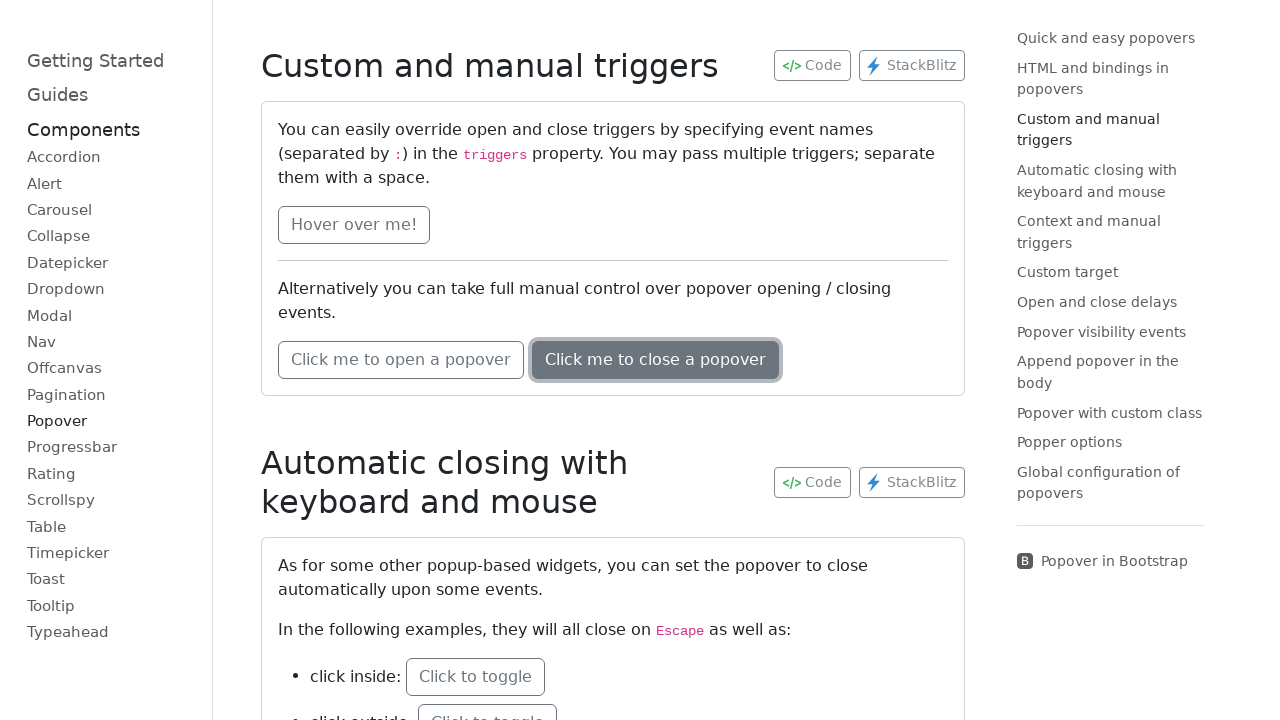

Hovered over popover button to trigger popover display at (354, 225) on ngbd-popover-triggers > button
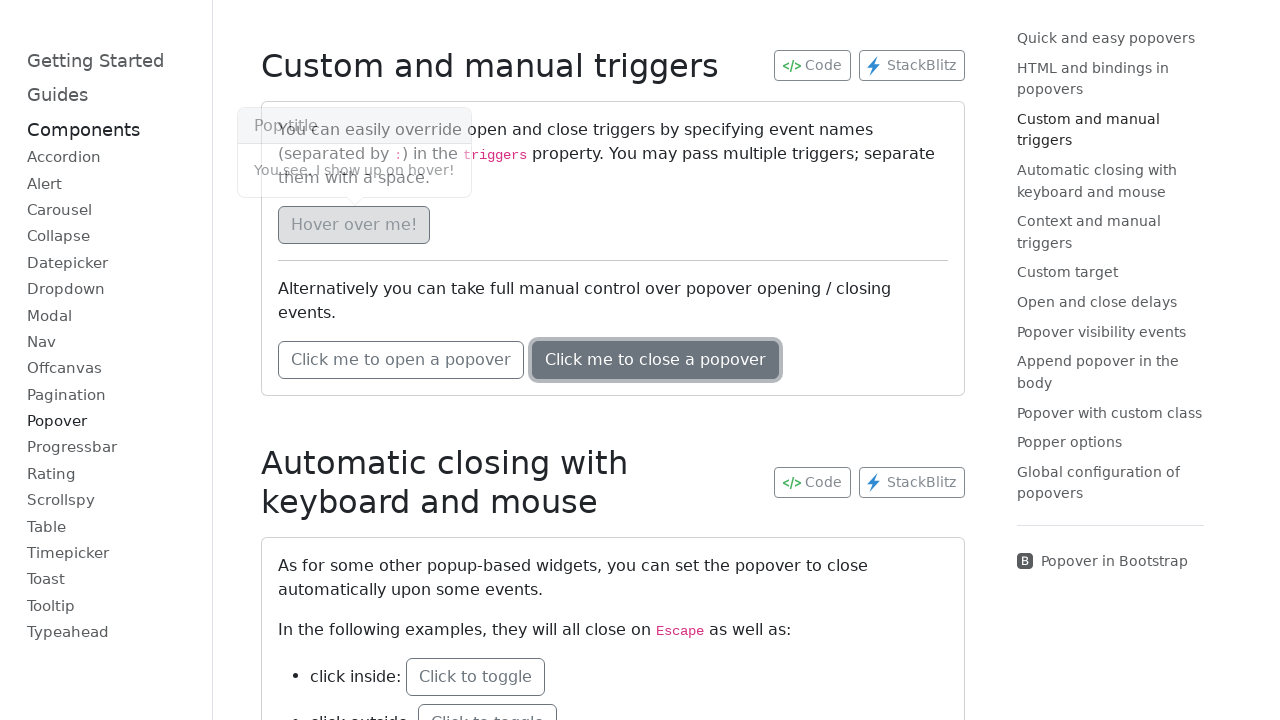

Popover window appeared with body content
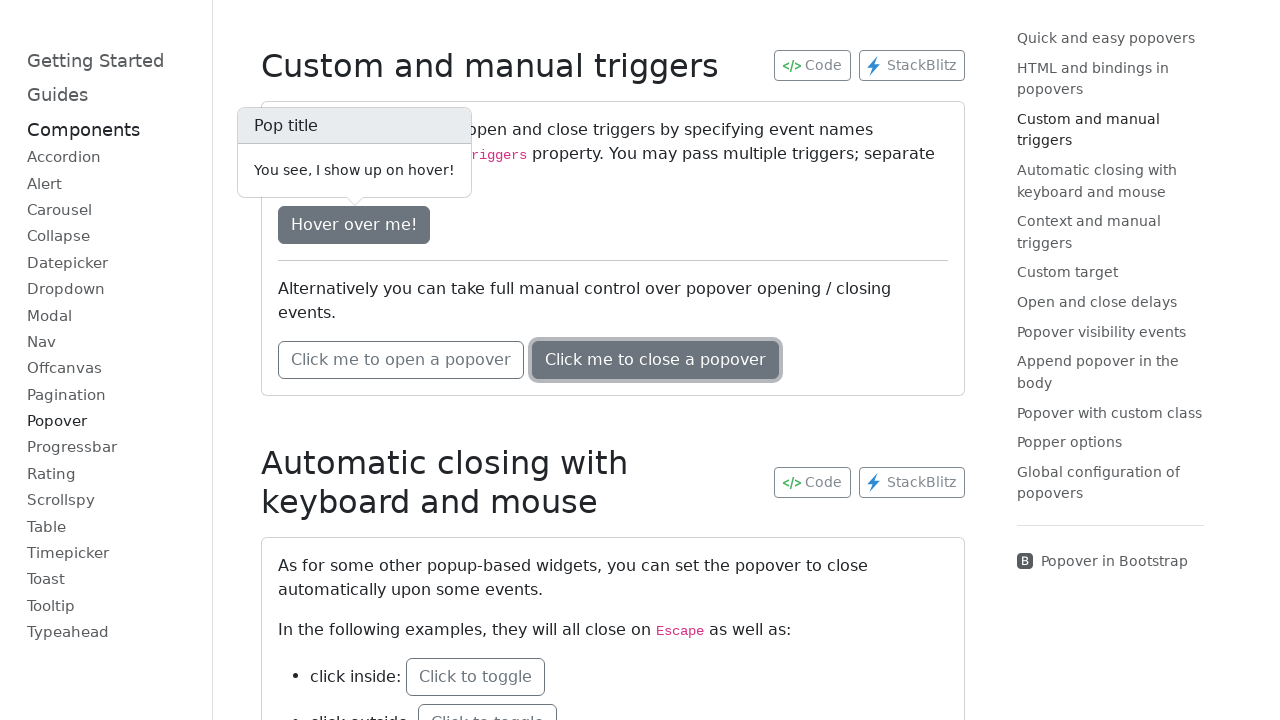

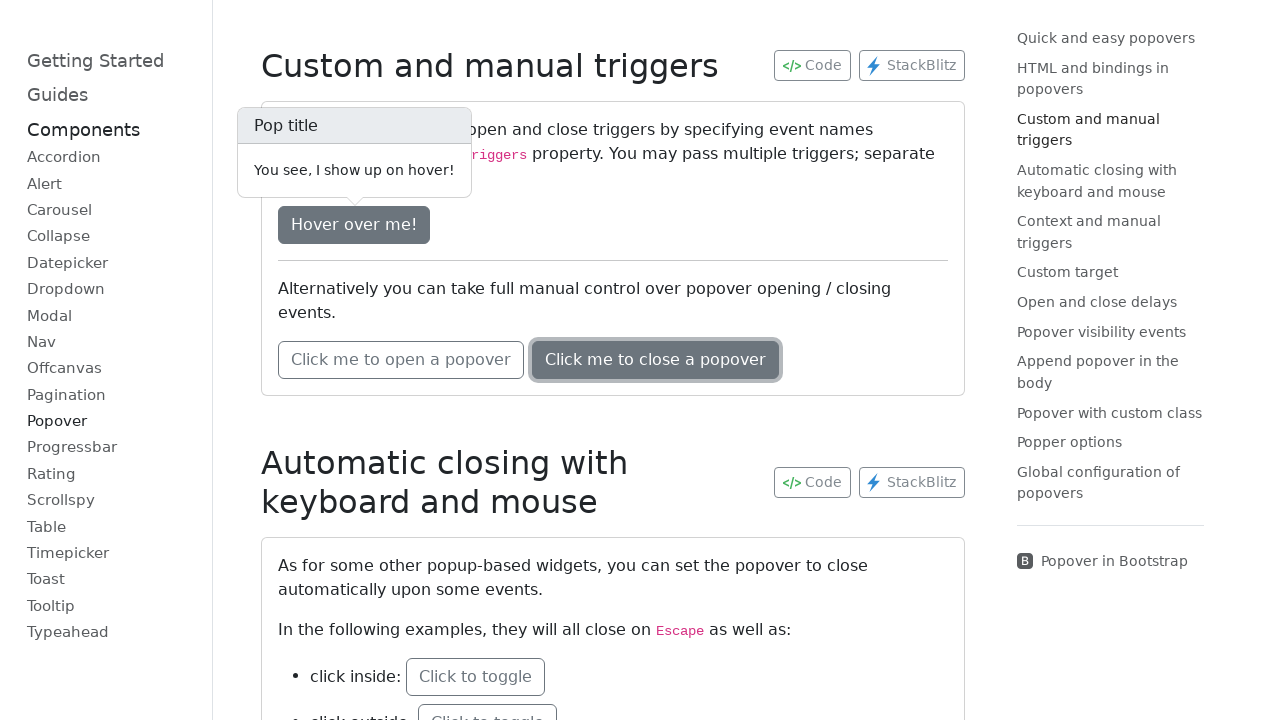